Navigates to the login page practice site and verifies the page loads successfully

Starting URL: https://rahulshettyacademy.com/loginpagePractise/

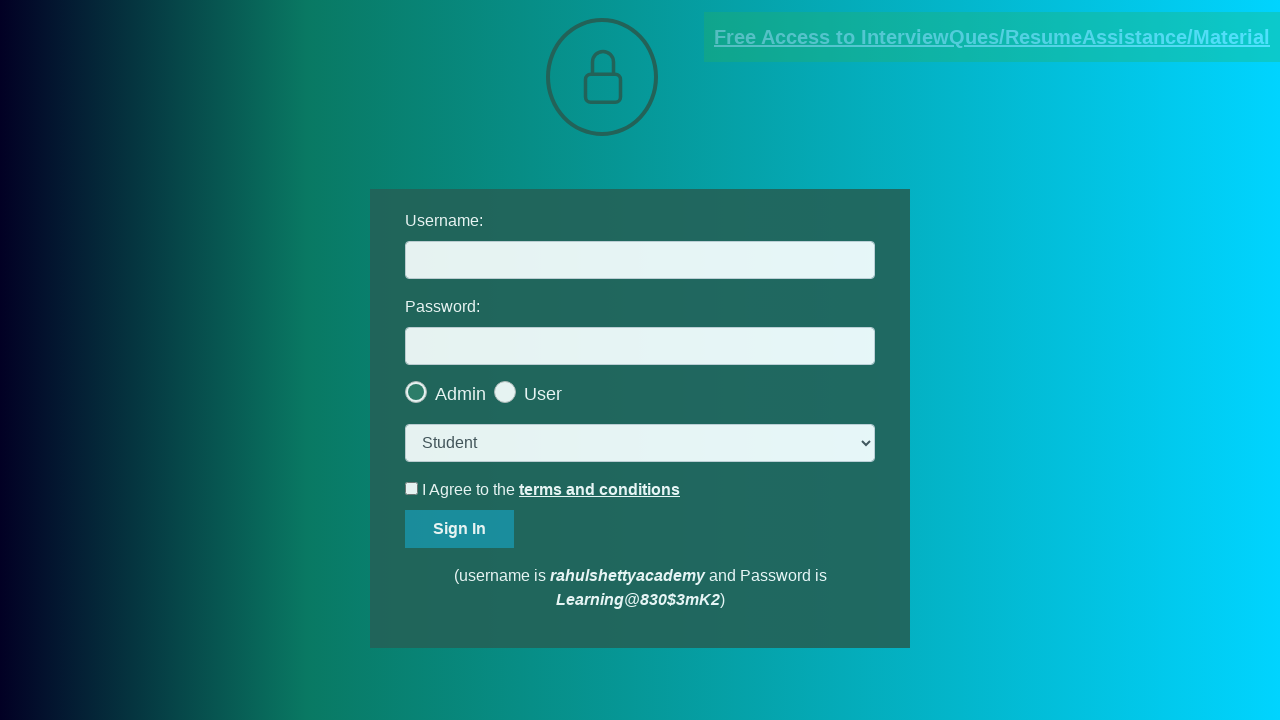

Waited for page DOM to fully load
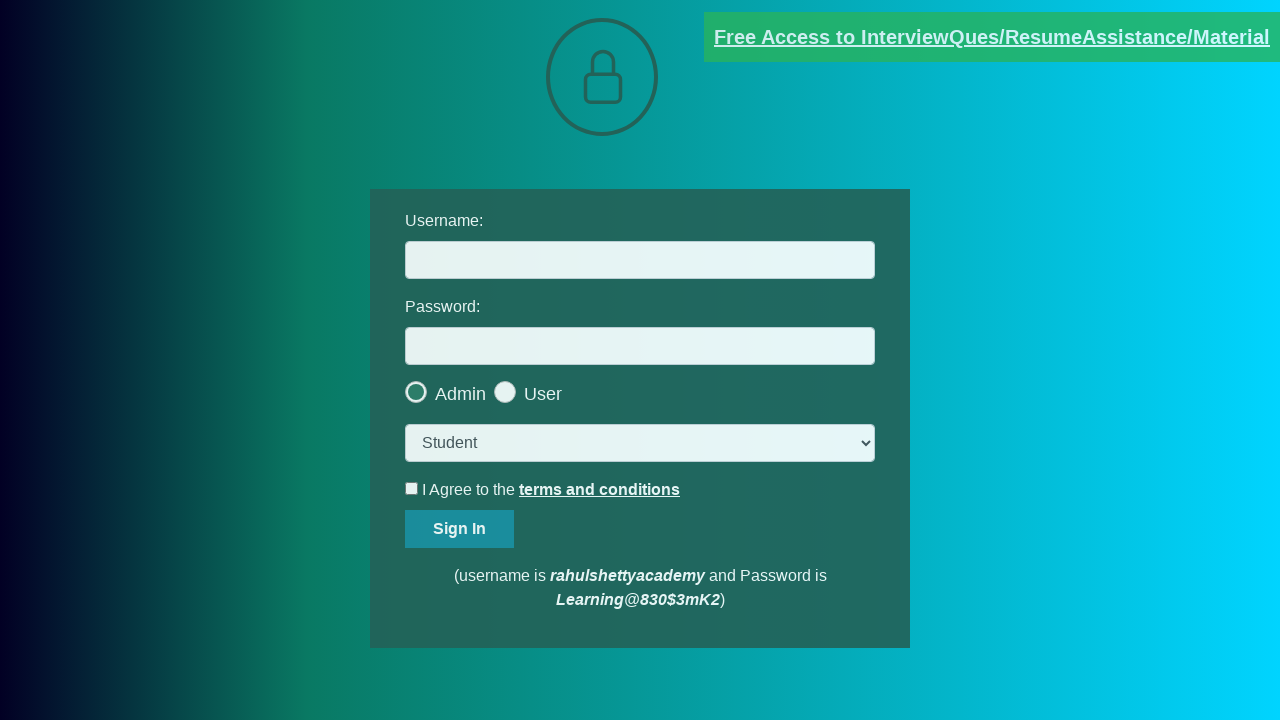

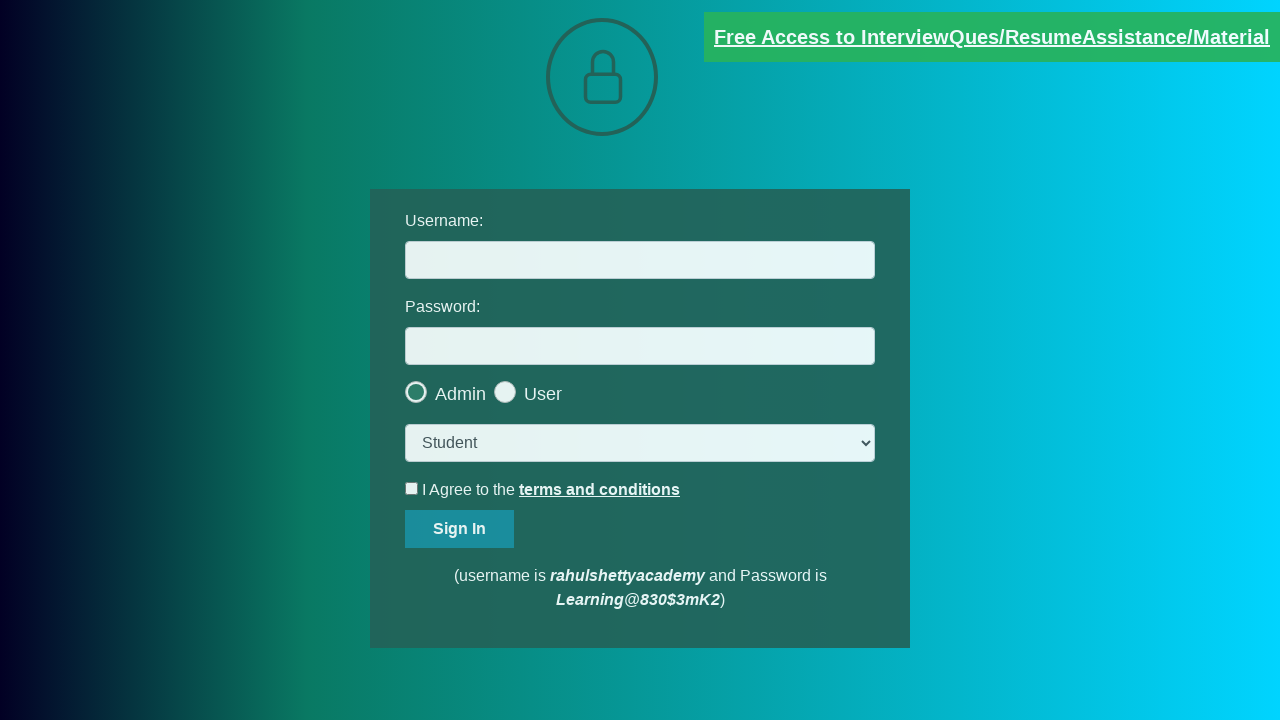